Tests locating a search field by placeholder and filling it with a search term

Starting URL: https://www.w3schools.com

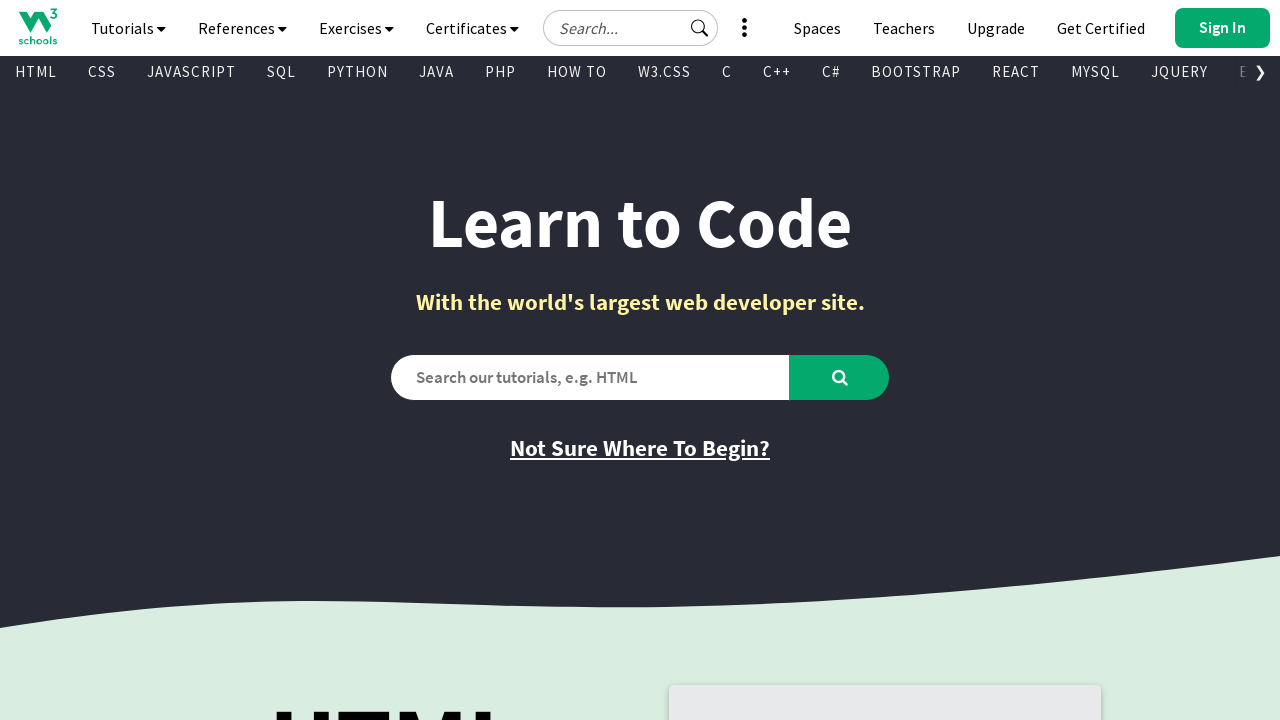

Navigated to https://www.w3schools.com
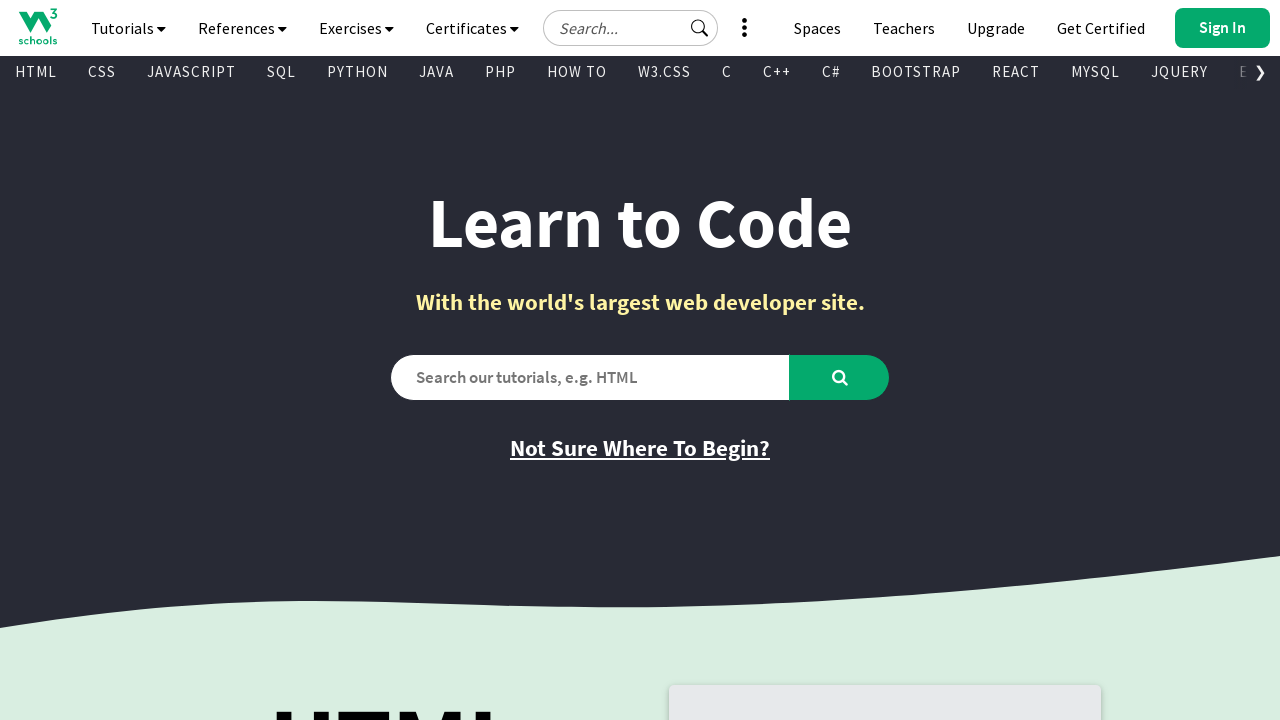

Located search field by placeholder 'Search...'
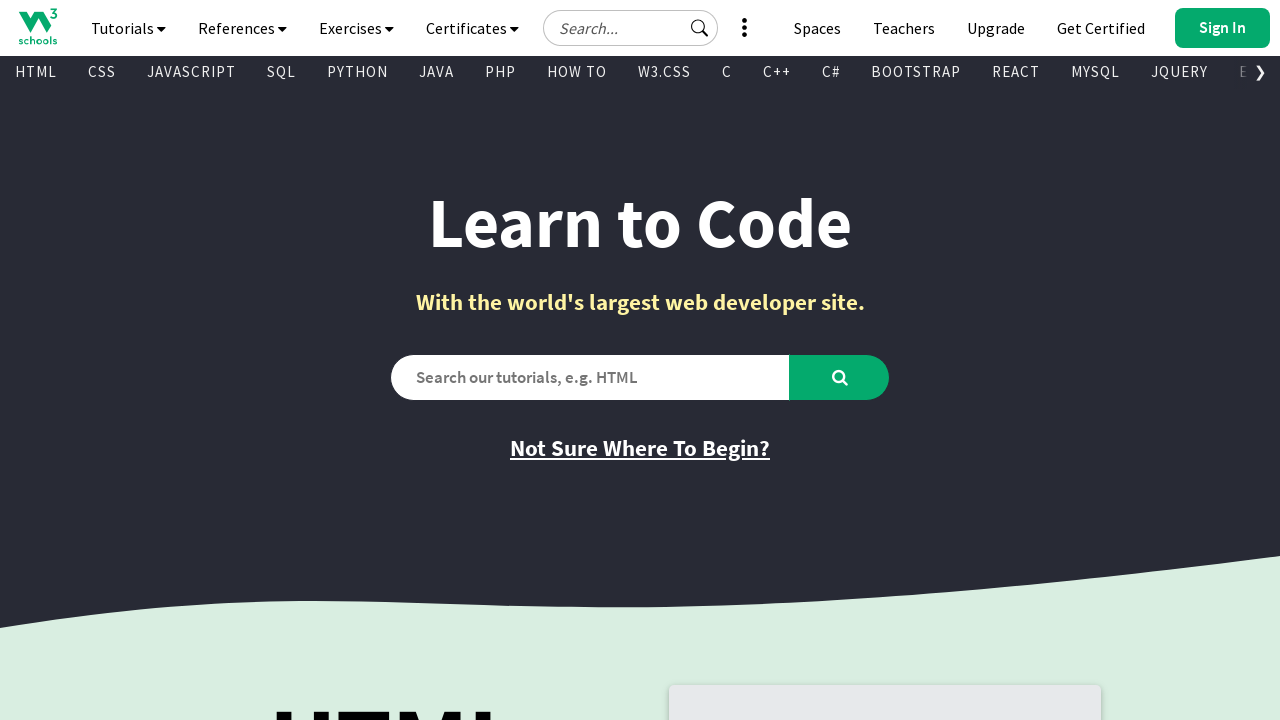

Filled search field with 'typescript' on internal:attr=[placeholder="Search..."i]
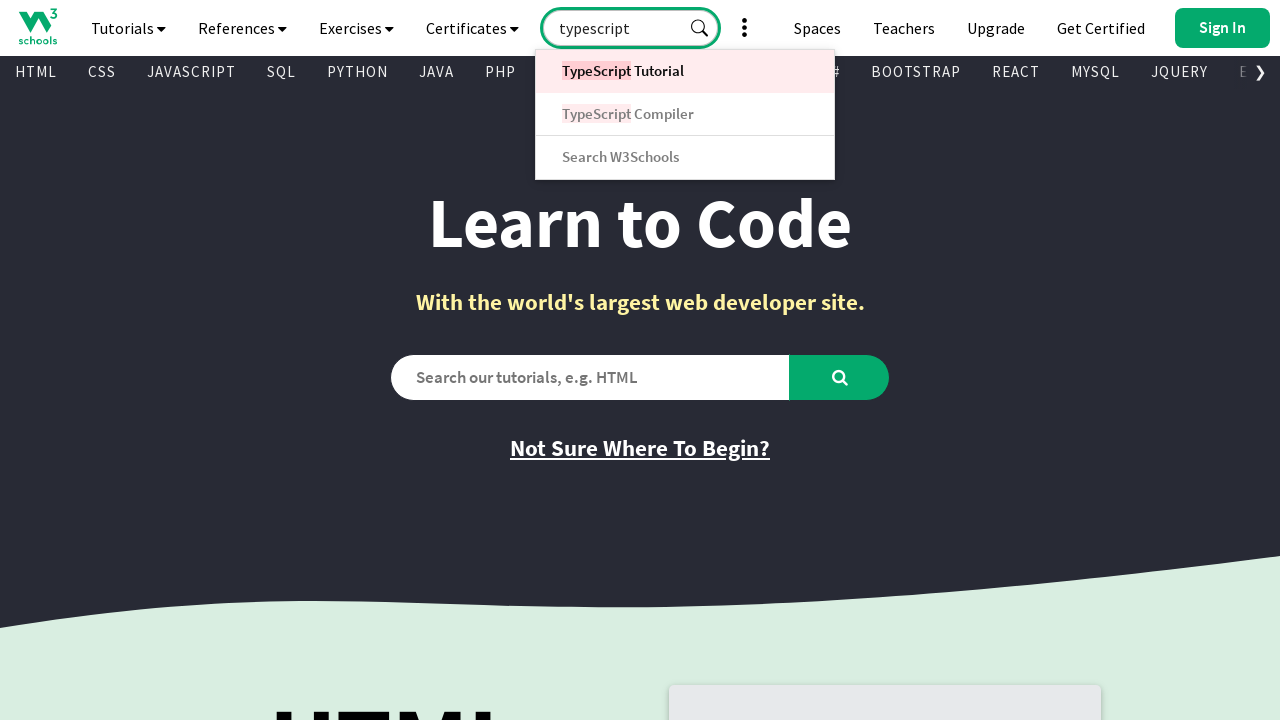

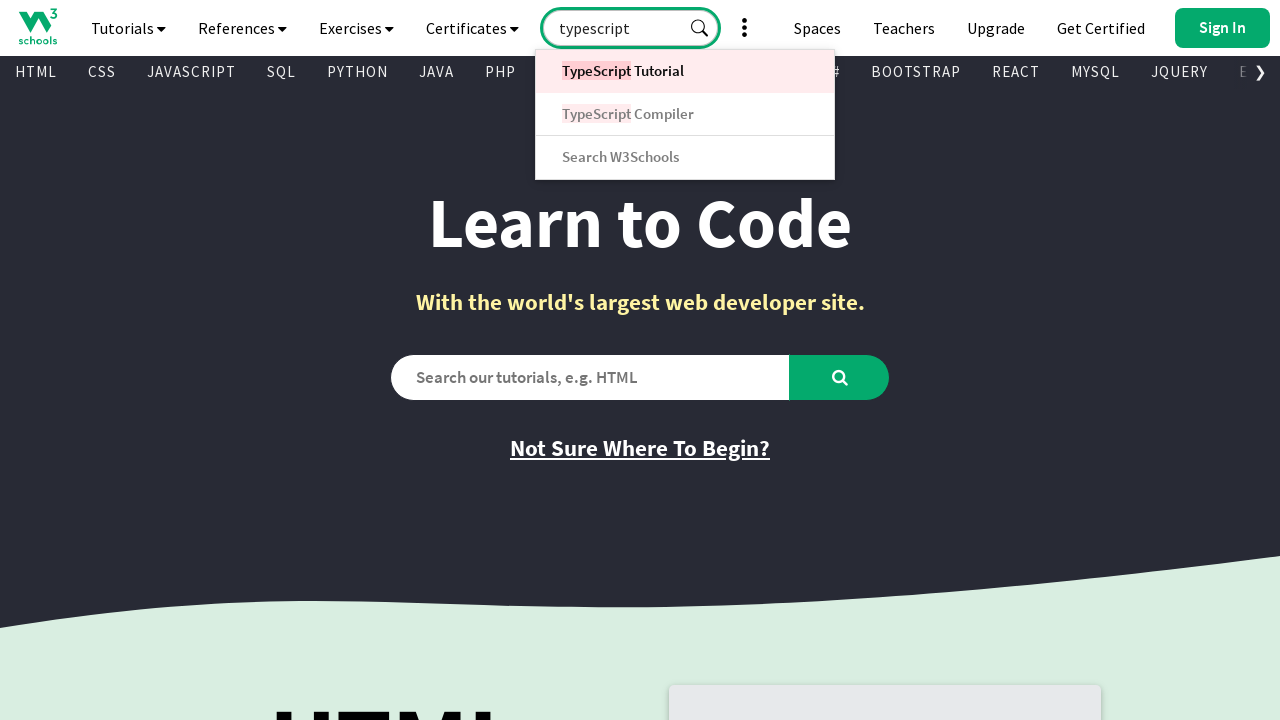